Tests drag and drop functionality by dragging element from column A to column B on a demo page

Starting URL: https://the-internet.herokuapp.com/drag_and_drop

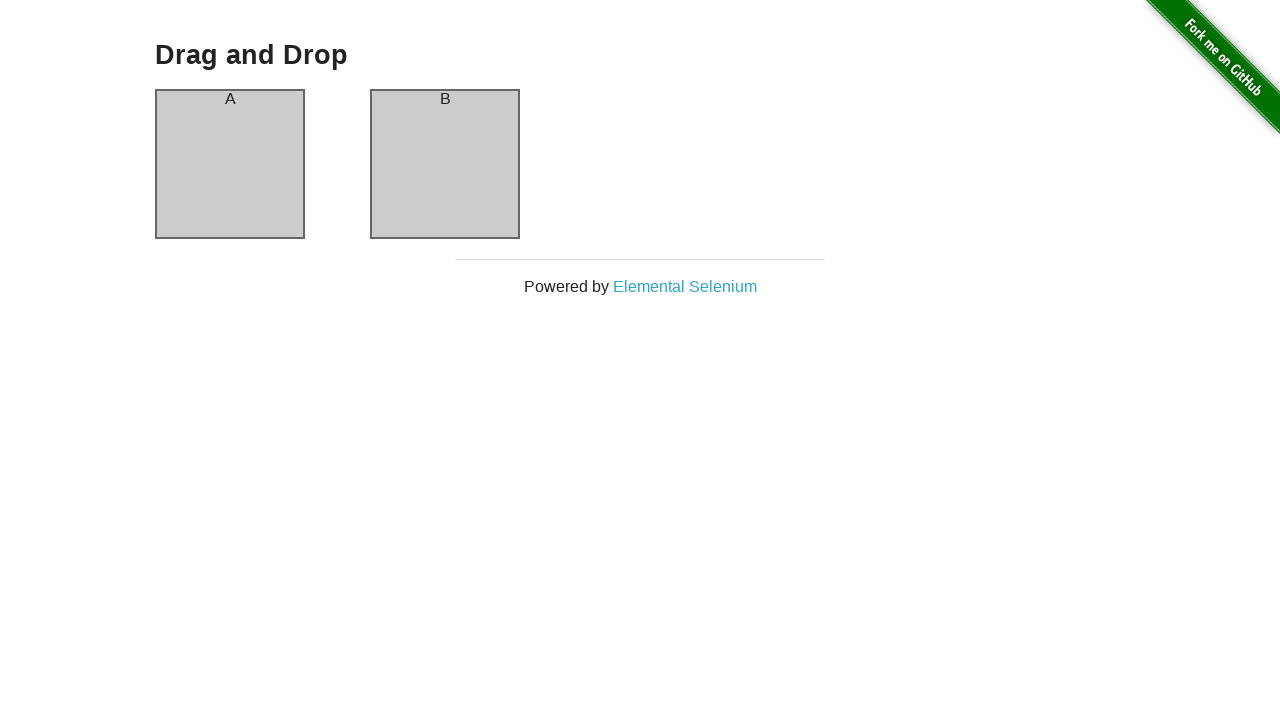

Navigated to drag and drop demo page
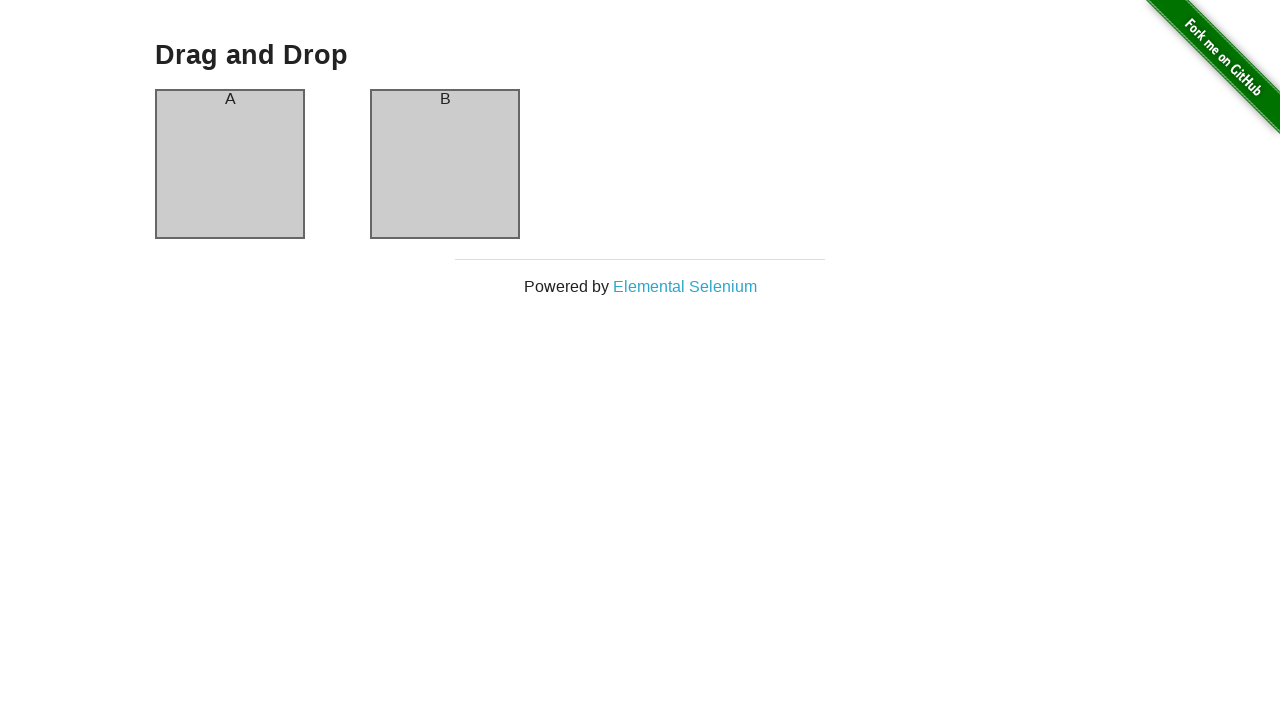

Located source element in column A
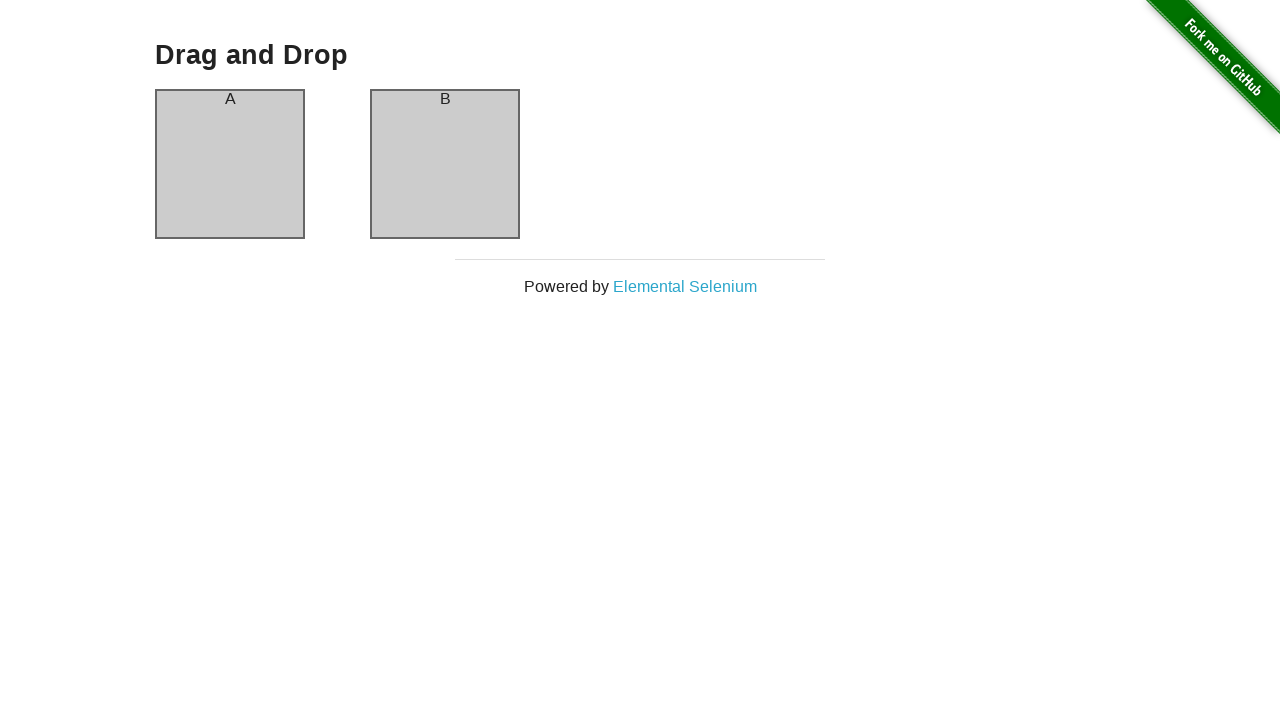

Located target element in column B
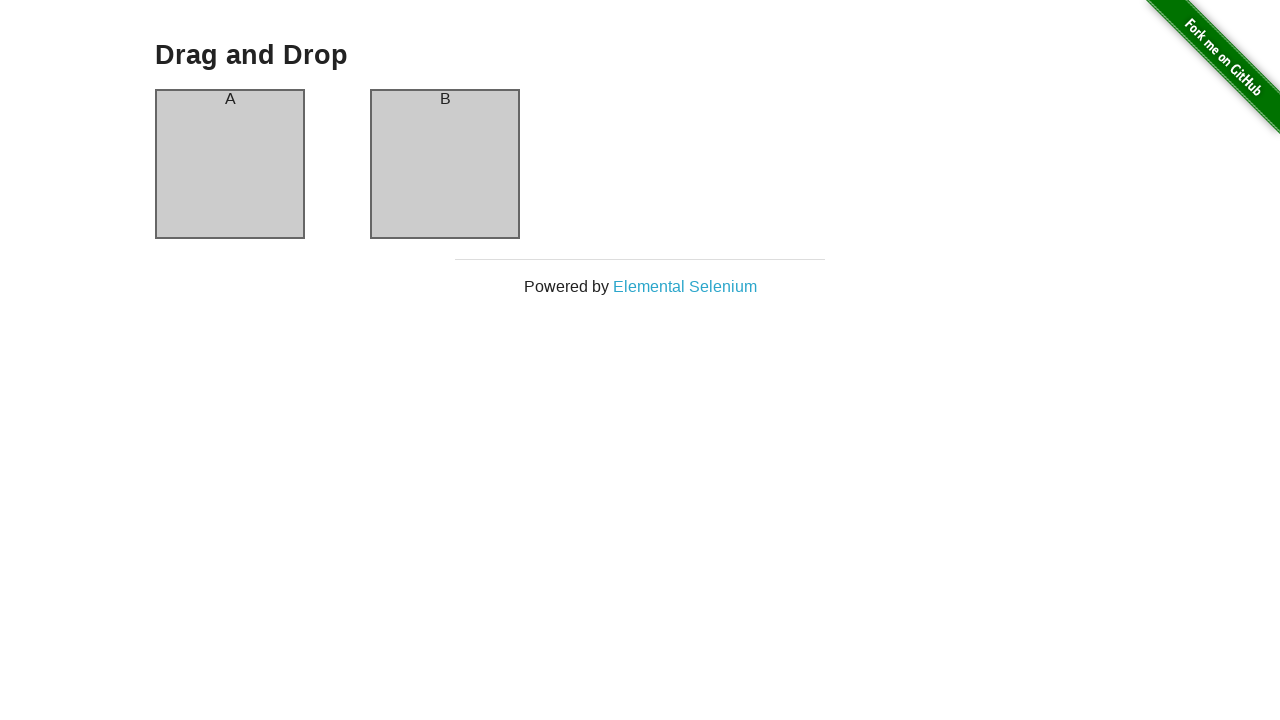

Dragged element from column A to column B at (445, 164)
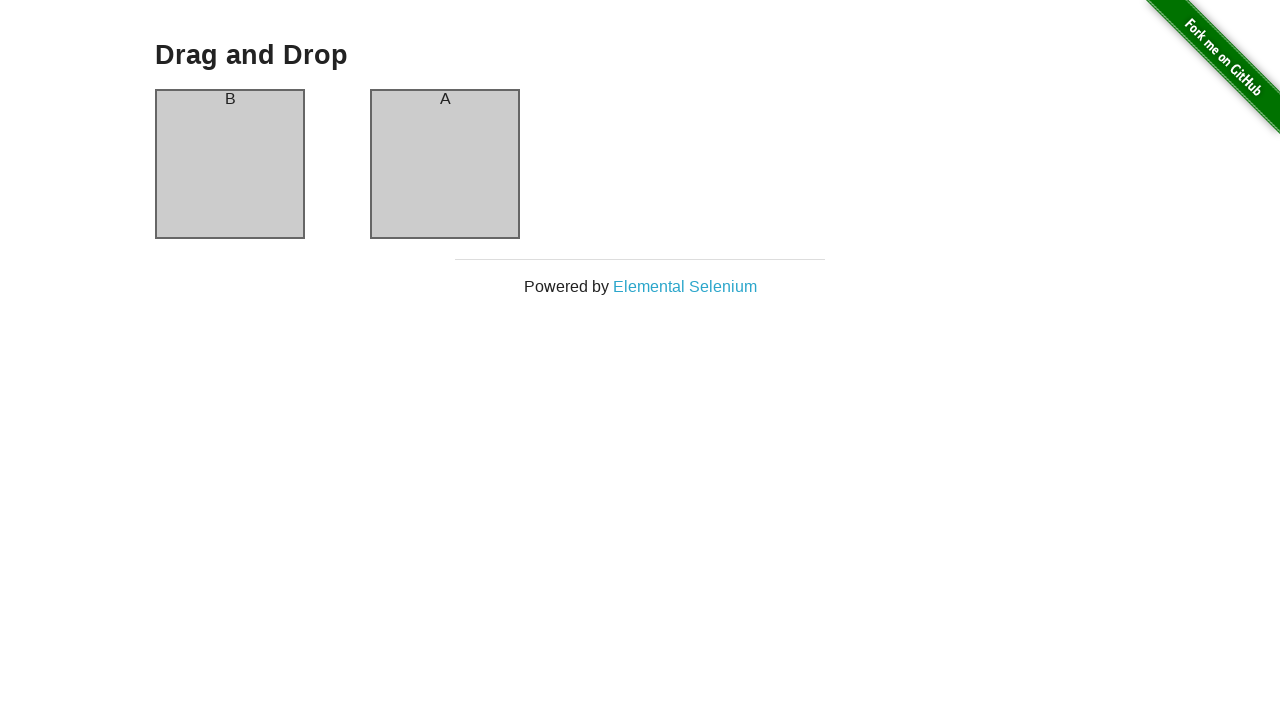

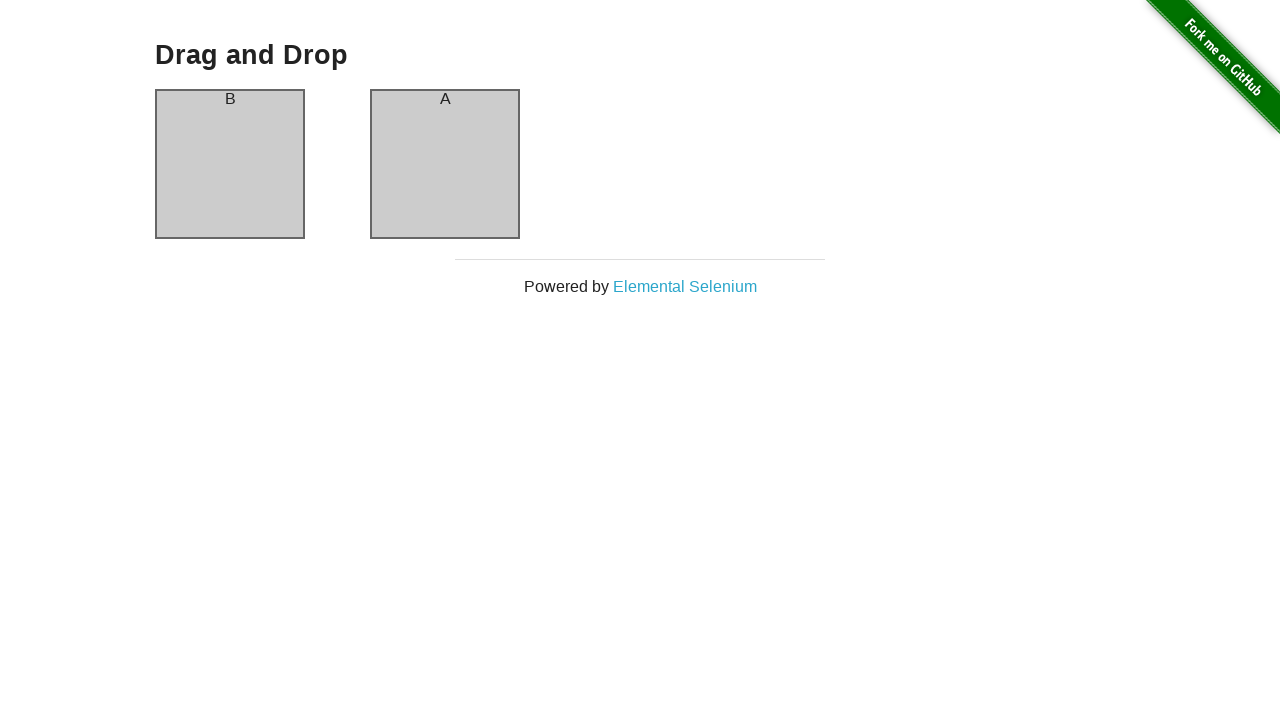